Tests the add/remove elements functionality by clicking the "Add Element" button 5 times and verifying that 5 delete buttons are created

Starting URL: https://the-internet.herokuapp.com/add_remove_elements/

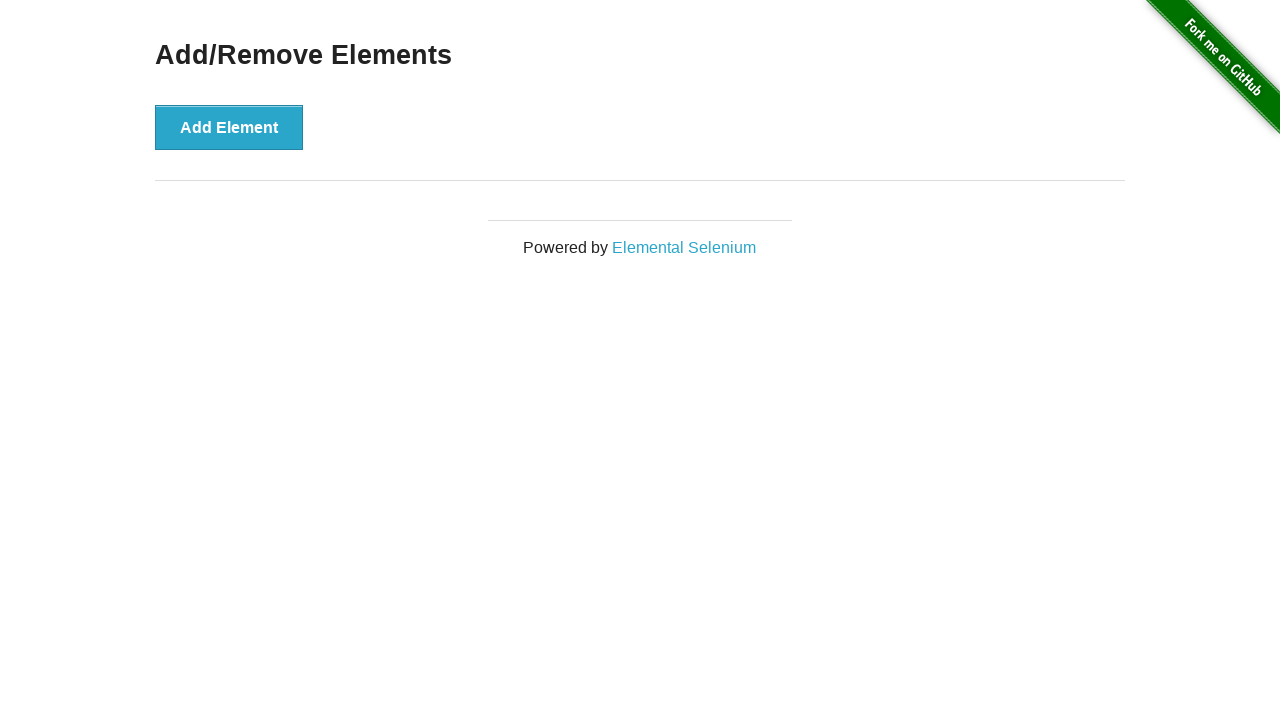

Clicked 'Add Element' button (iteration 1 of 5) at (229, 127) on [onclick='addElement()']
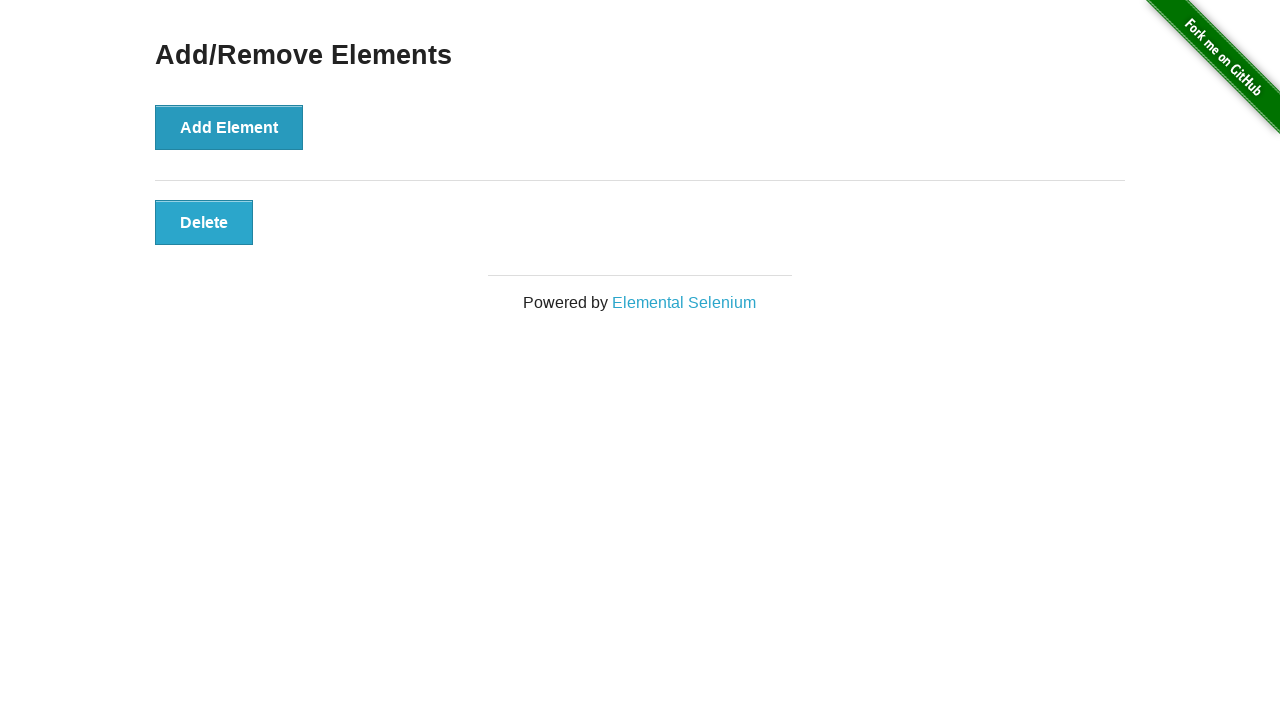

Clicked 'Add Element' button (iteration 2 of 5) at (229, 127) on [onclick='addElement()']
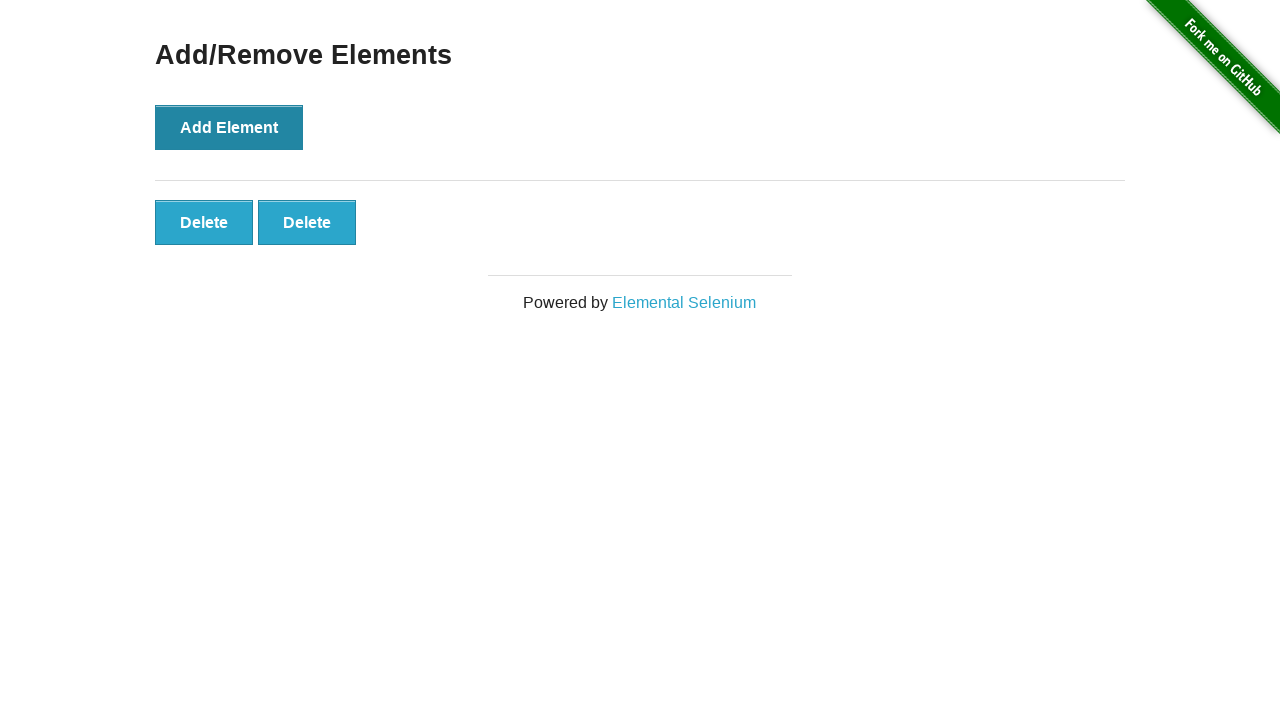

Clicked 'Add Element' button (iteration 3 of 5) at (229, 127) on [onclick='addElement()']
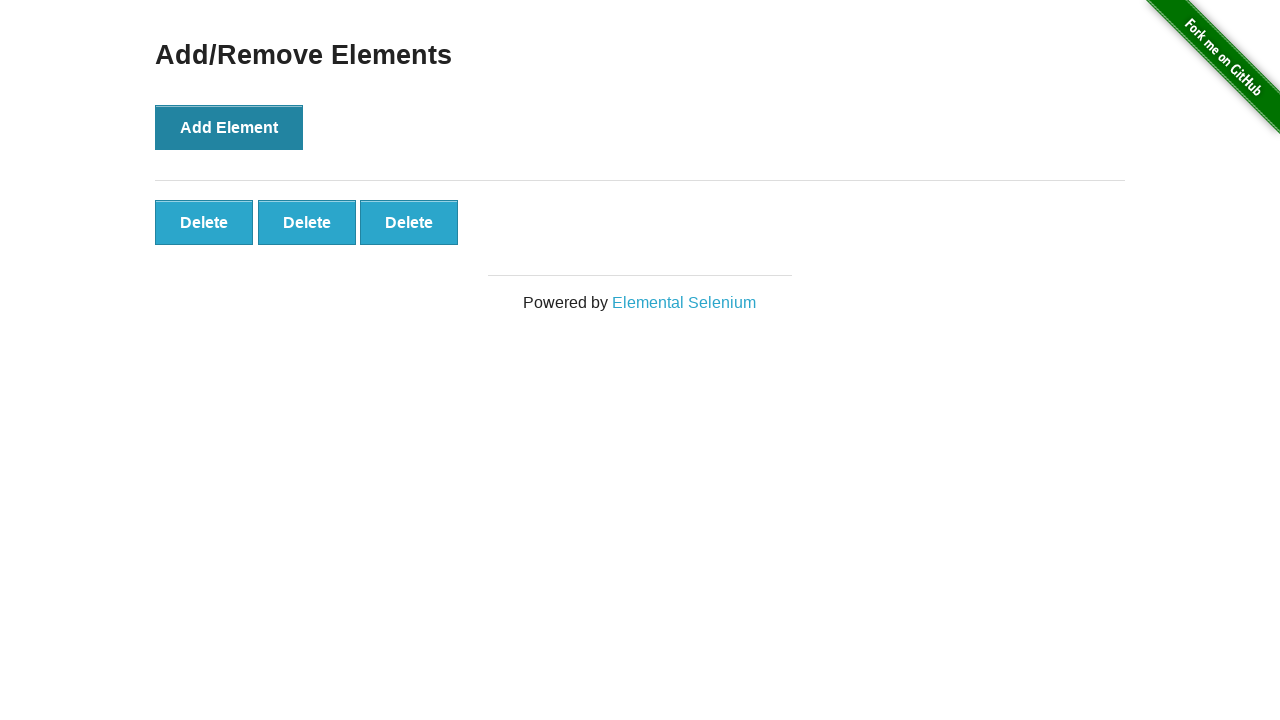

Clicked 'Add Element' button (iteration 4 of 5) at (229, 127) on [onclick='addElement()']
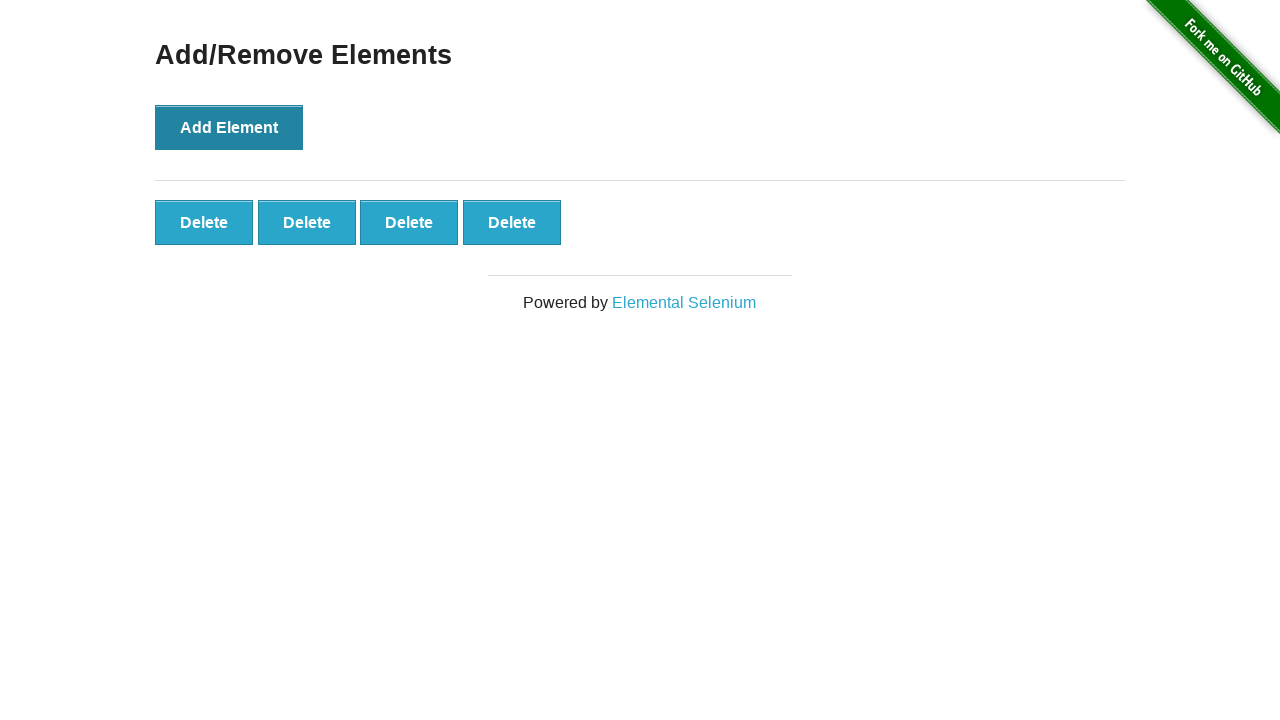

Clicked 'Add Element' button (iteration 5 of 5) at (229, 127) on [onclick='addElement()']
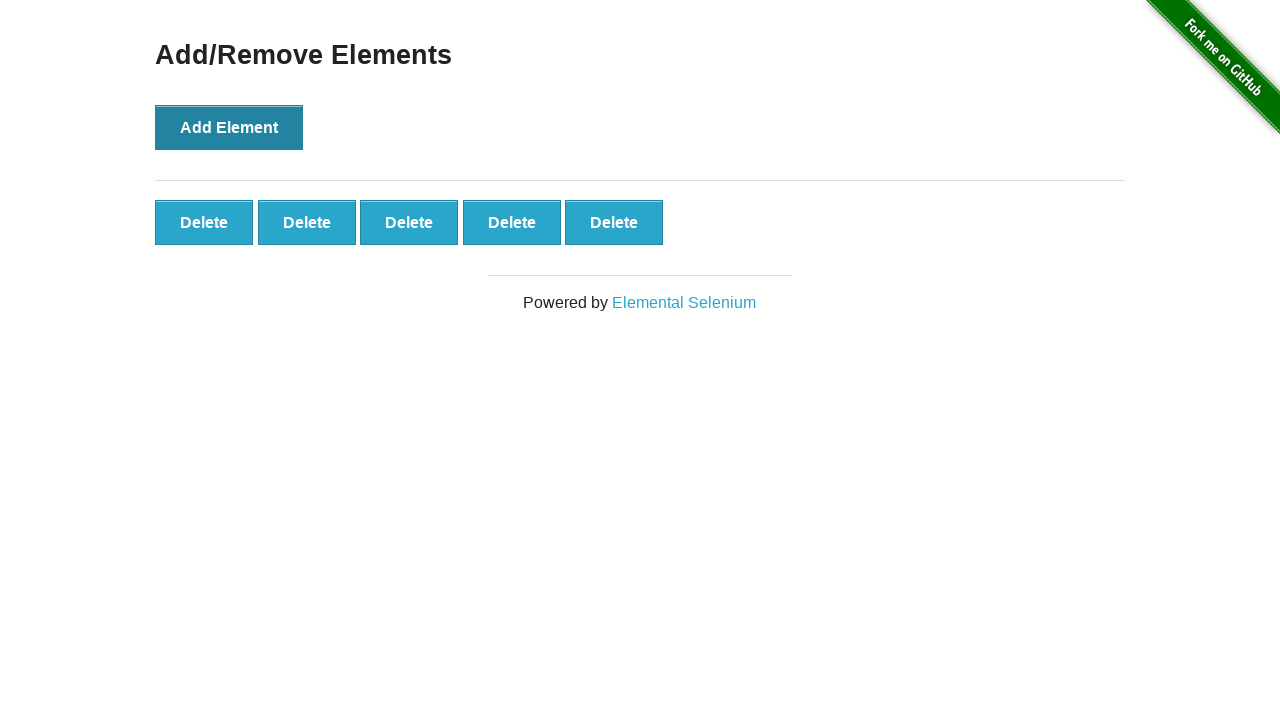

Waited for delete buttons to appear
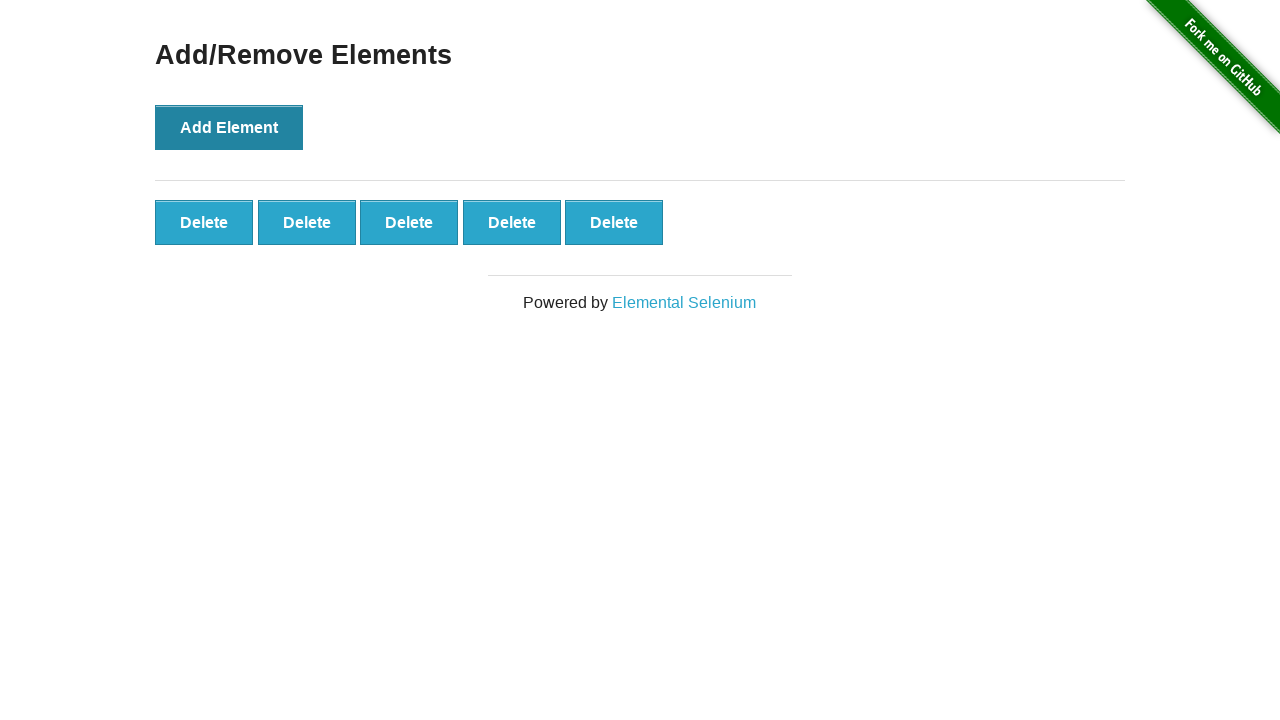

Located all delete buttons
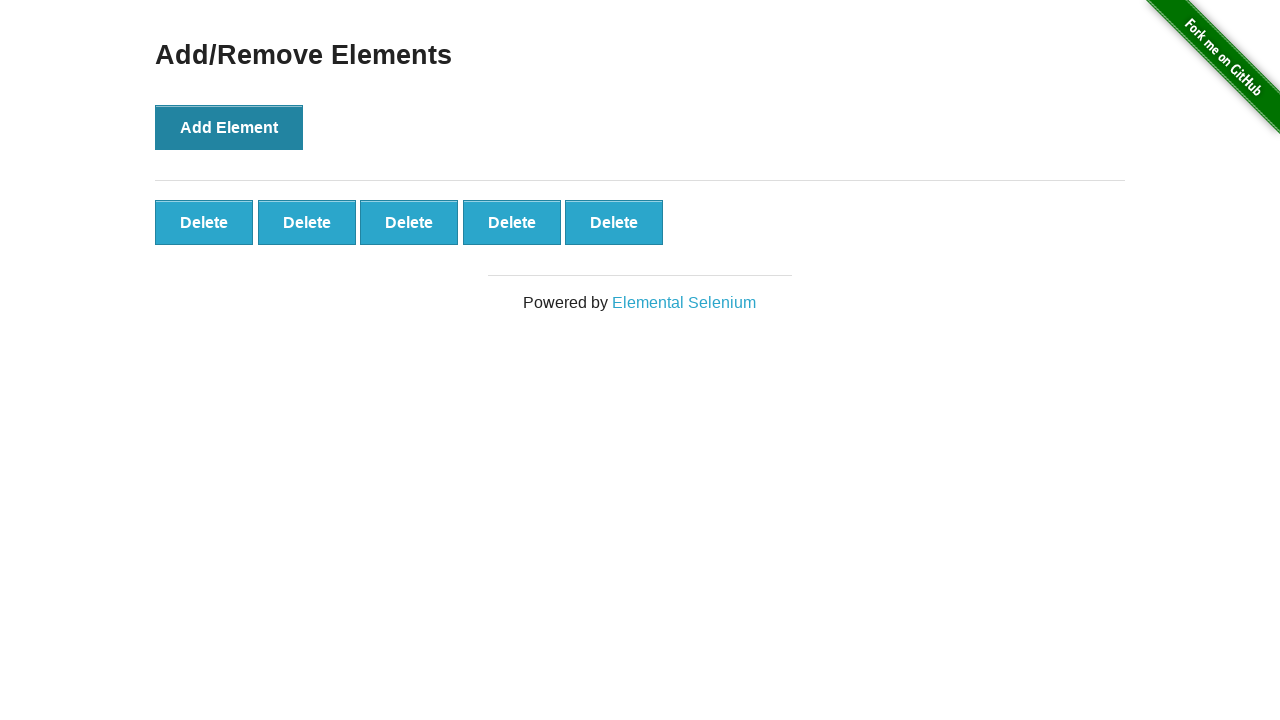

Verified the last delete button is visible (5 delete buttons created)
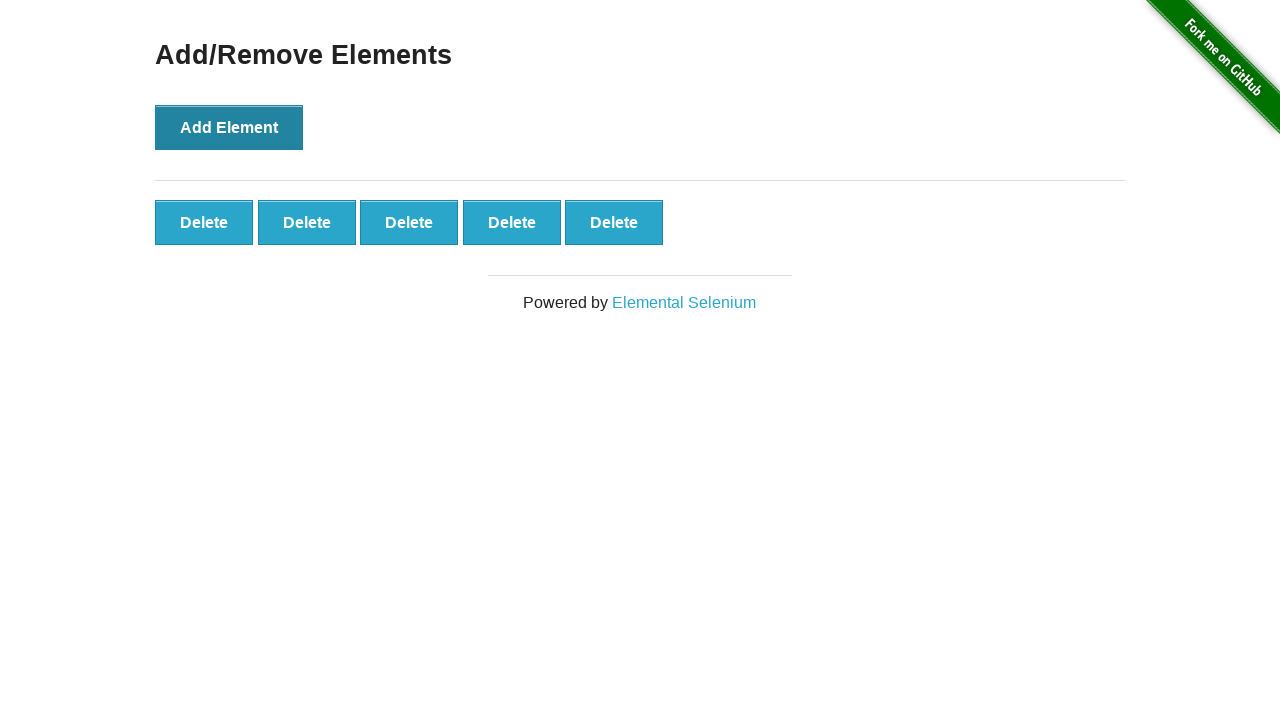

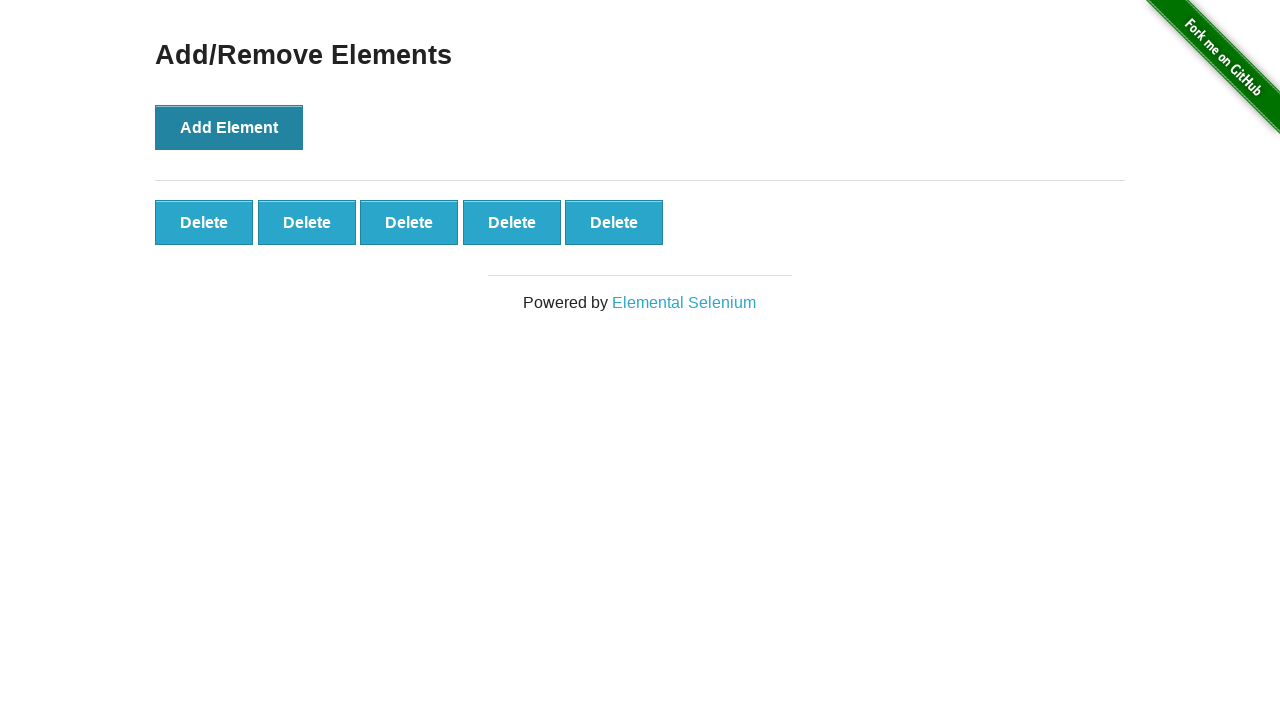